Tests opening a new browser window by clicking a link, switching to the new window to read its content, then switching back to the original window and verifying the page heading.

Starting URL: https://the-internet.herokuapp.com/windows

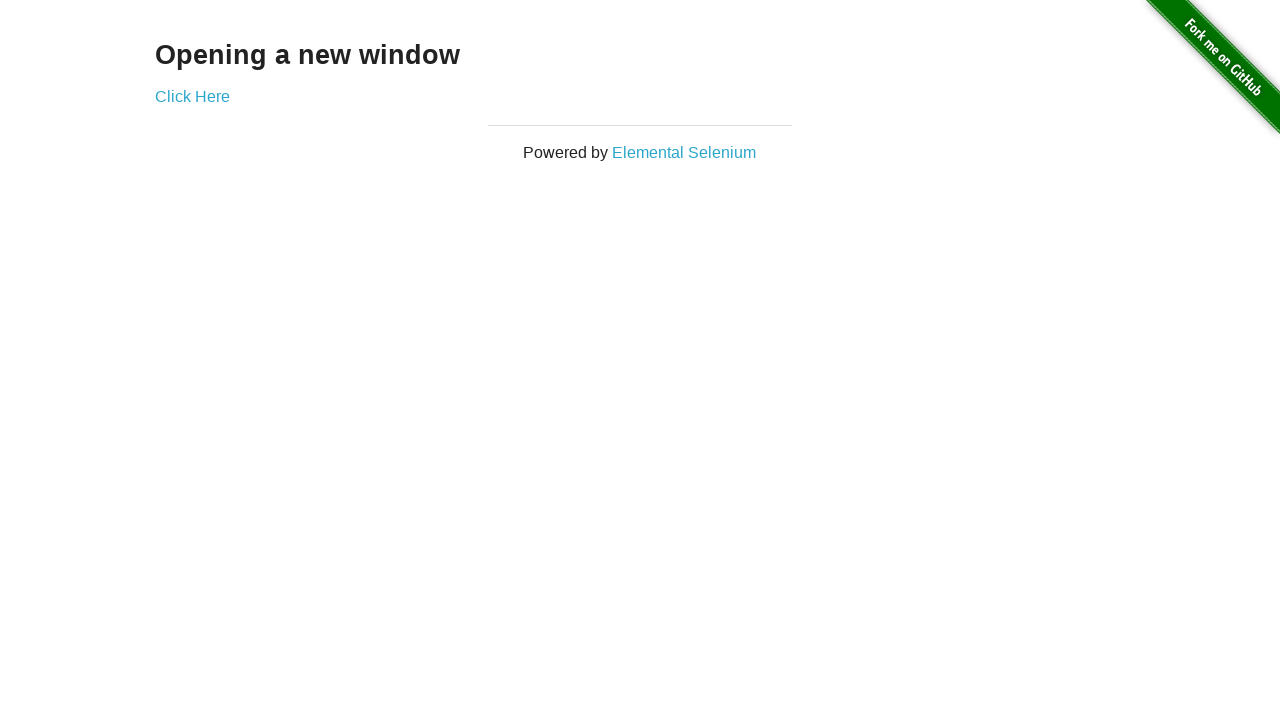

Clicked 'Click Here' link to open a new window at (192, 96) on text=Click Here
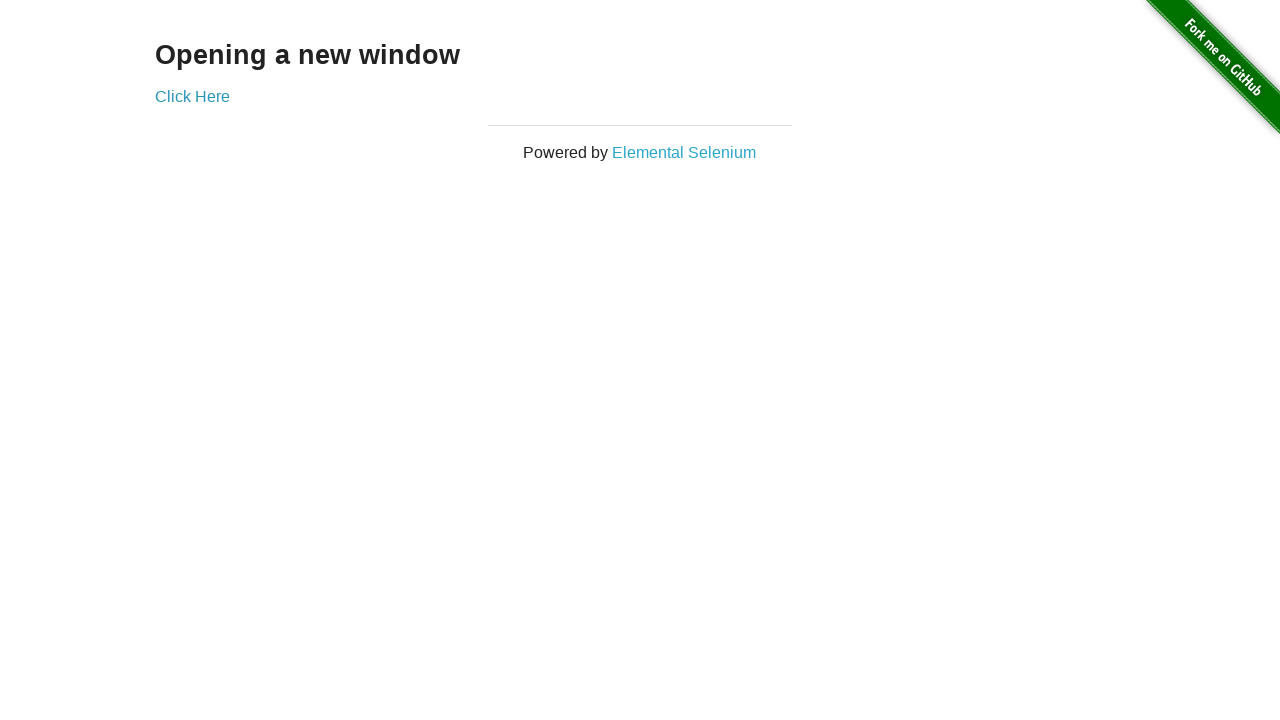

New window opened and context captured at (192, 96) on text=Click Here
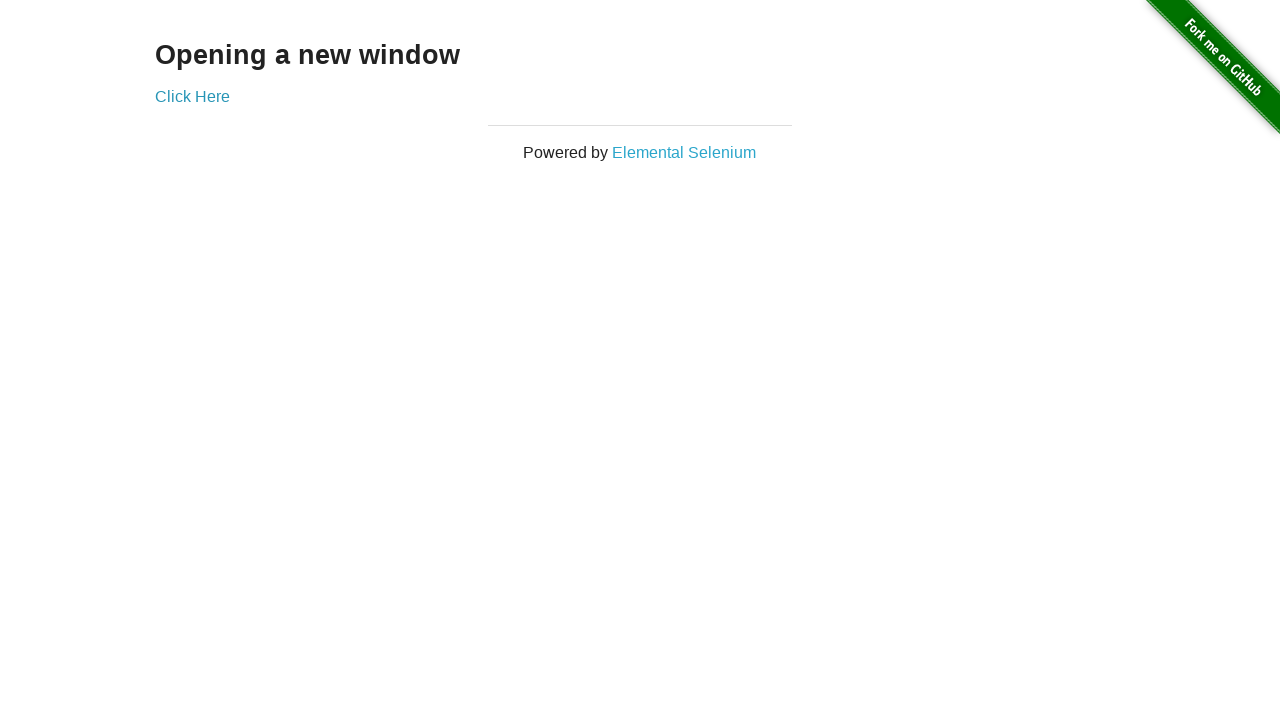

Switched to new window
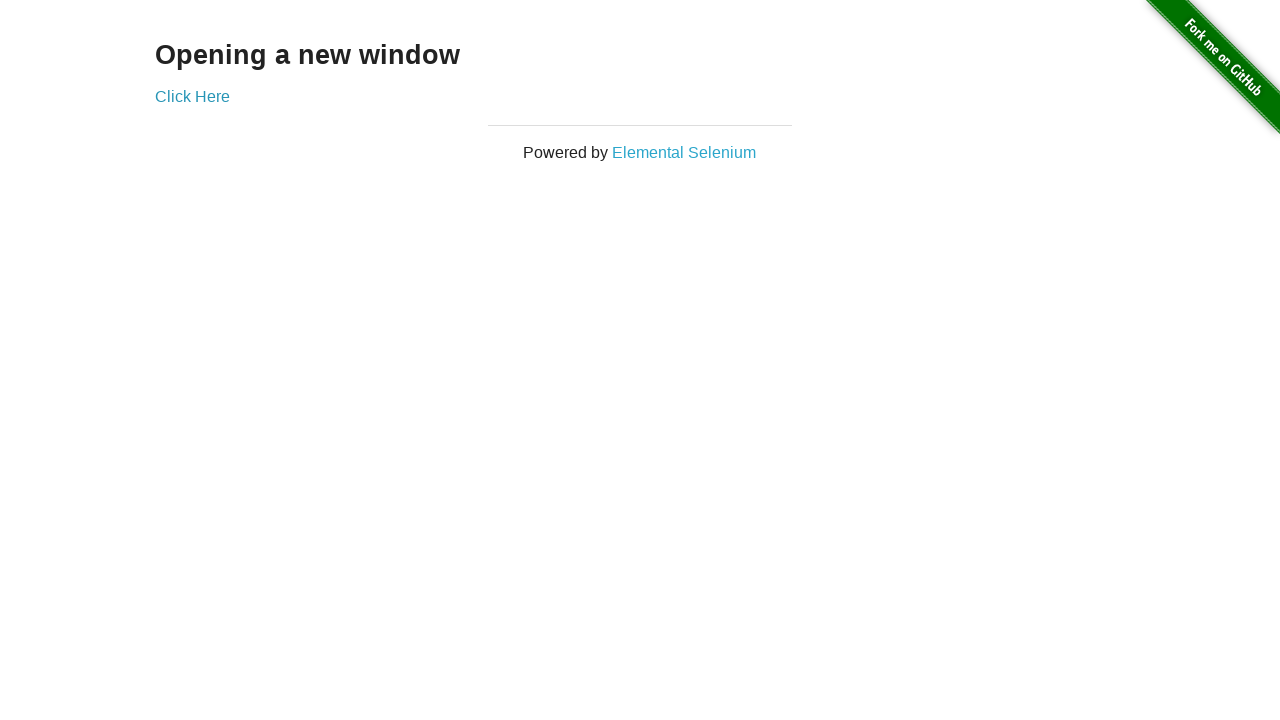

New window finished loading
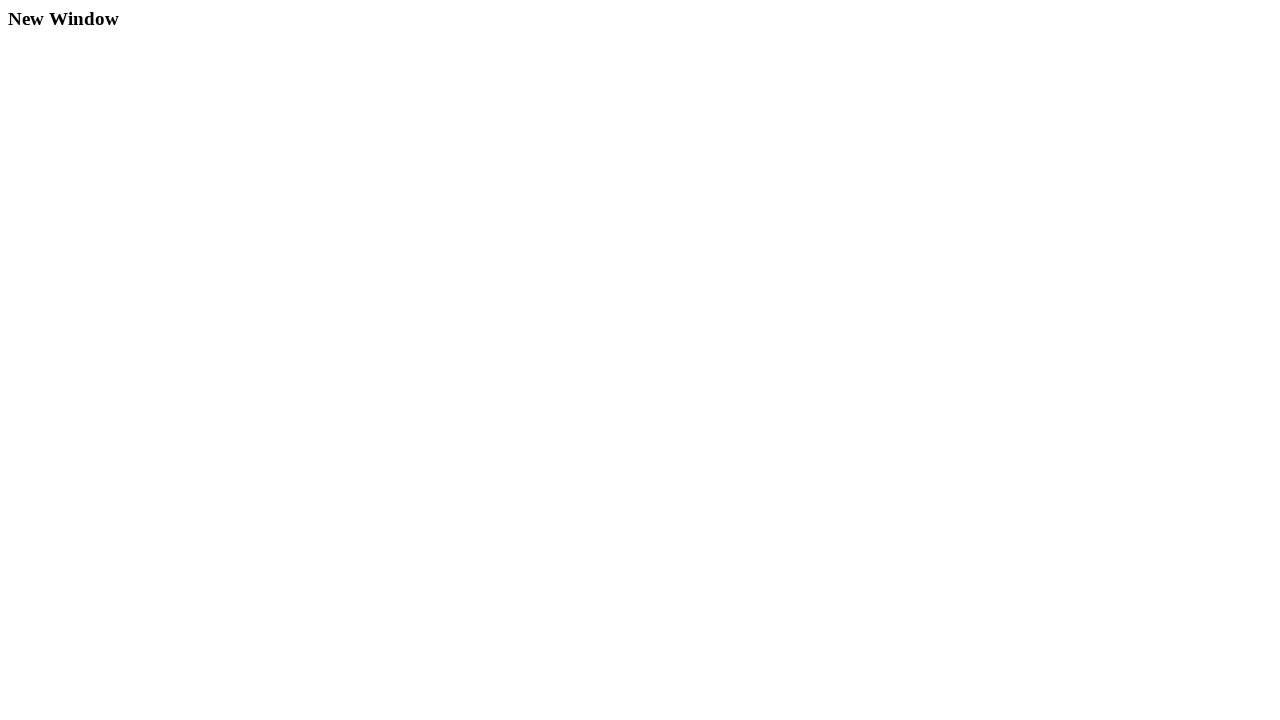

Retrieved heading from new window: 'New Window'
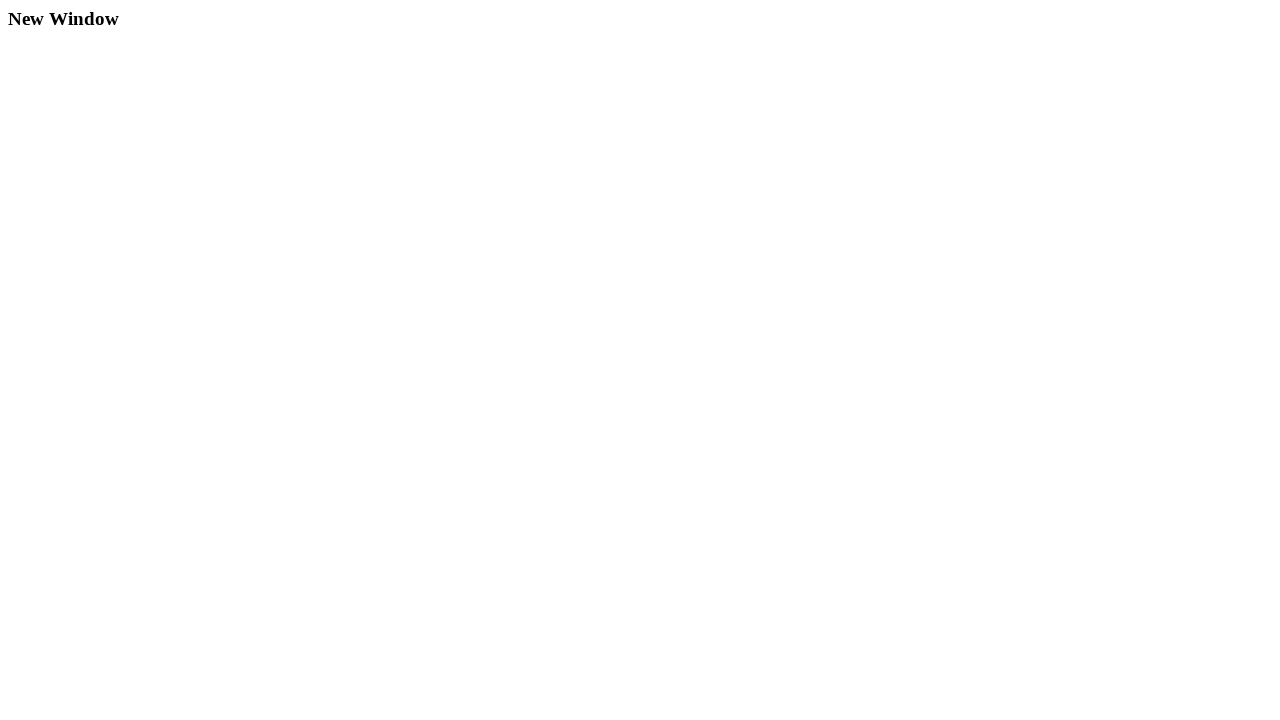

Closed new window
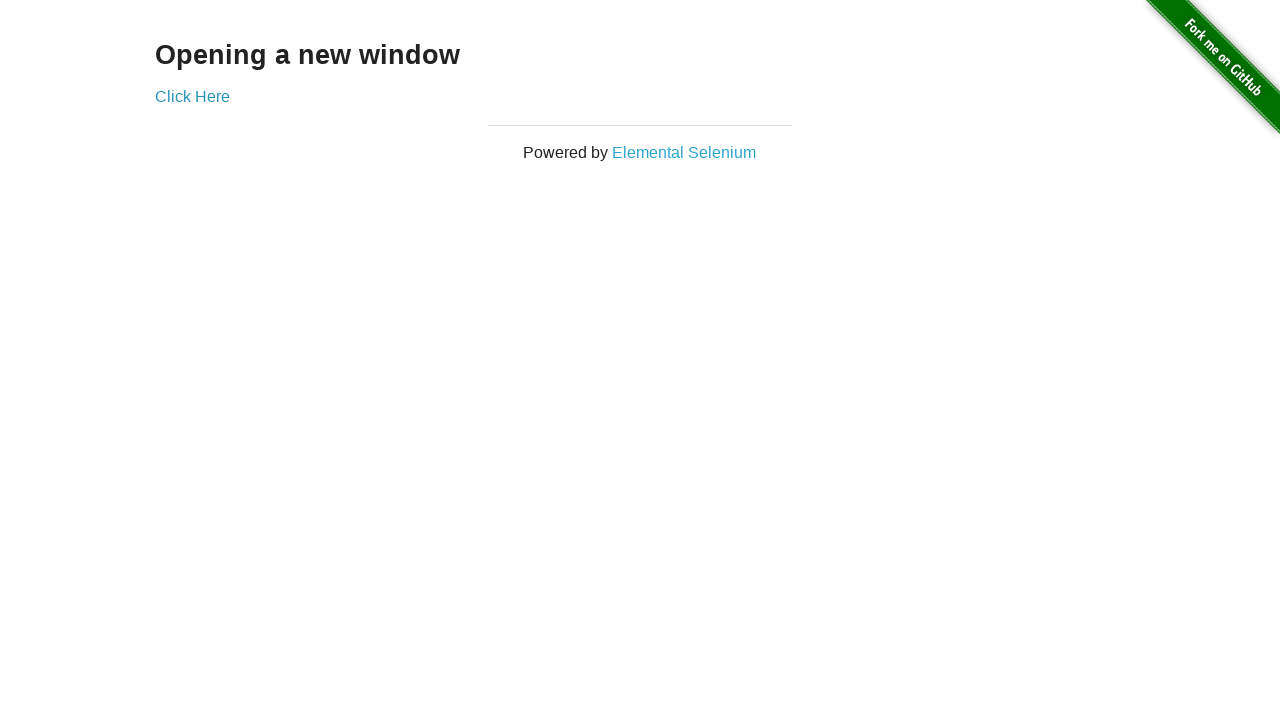

Original page h3 element is ready
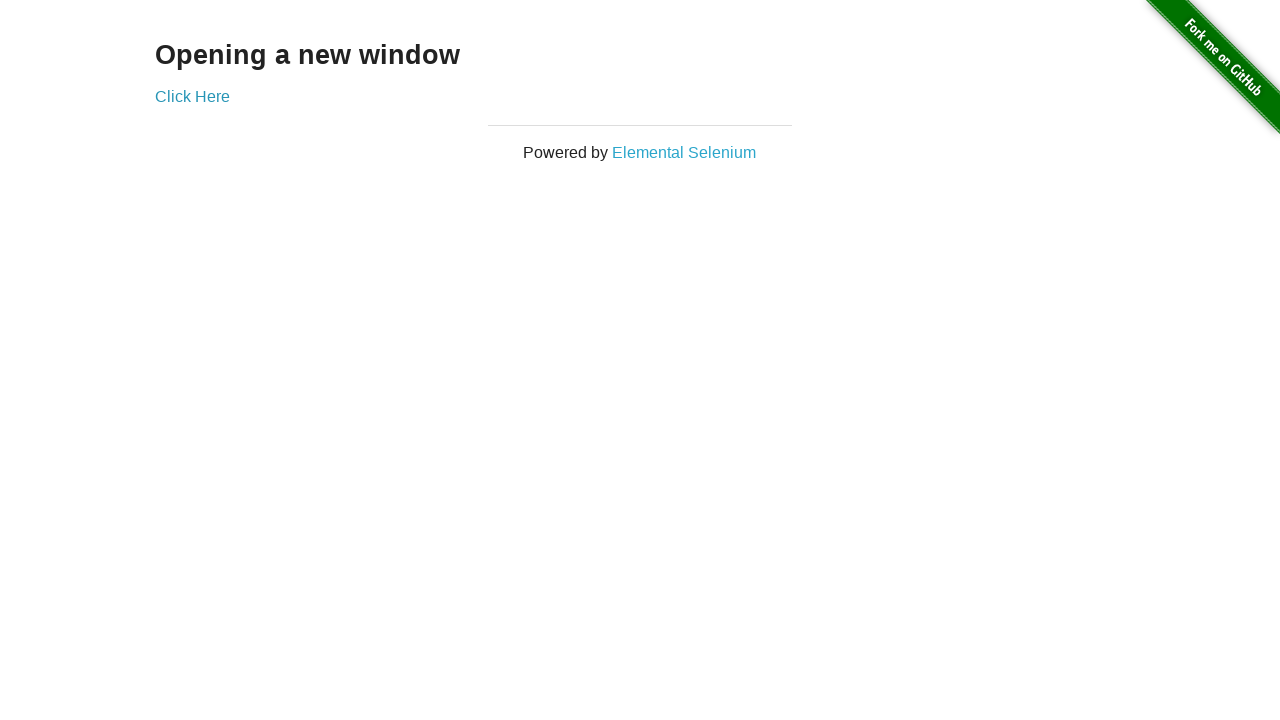

Retrieved heading from original page: 'Opening a new window'
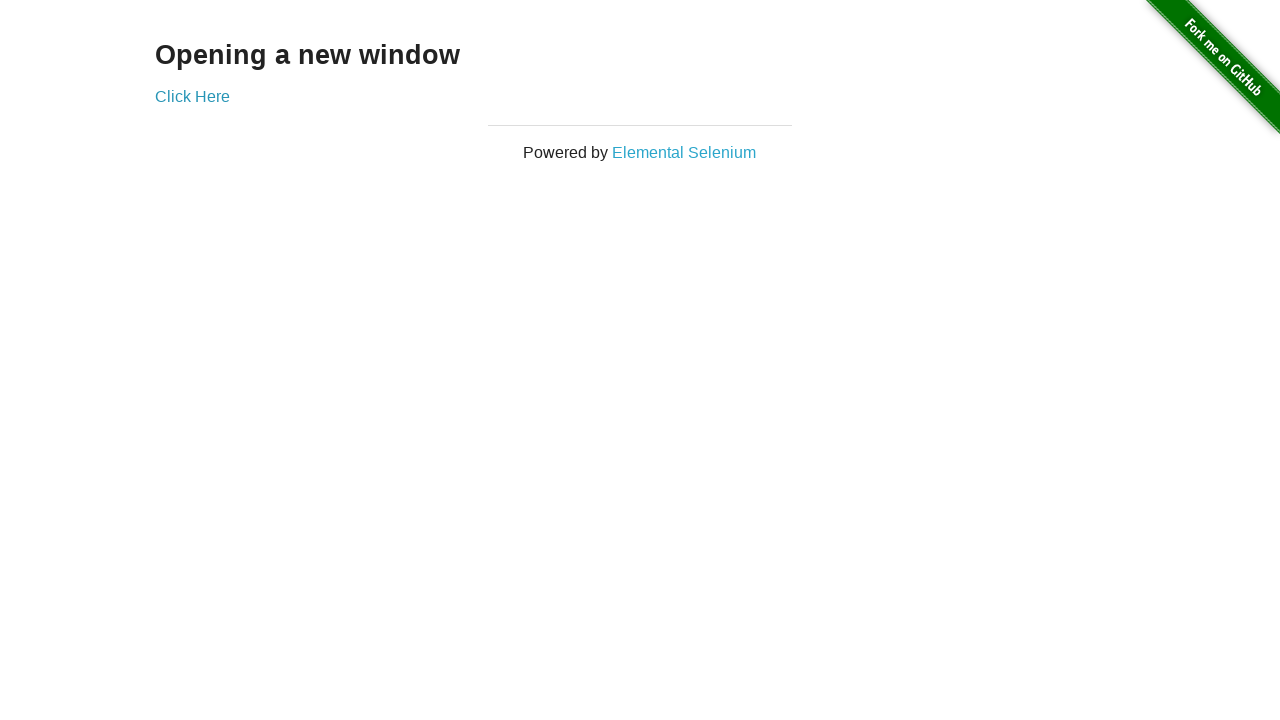

Verified original page heading matches expected text 'Opening a new window'
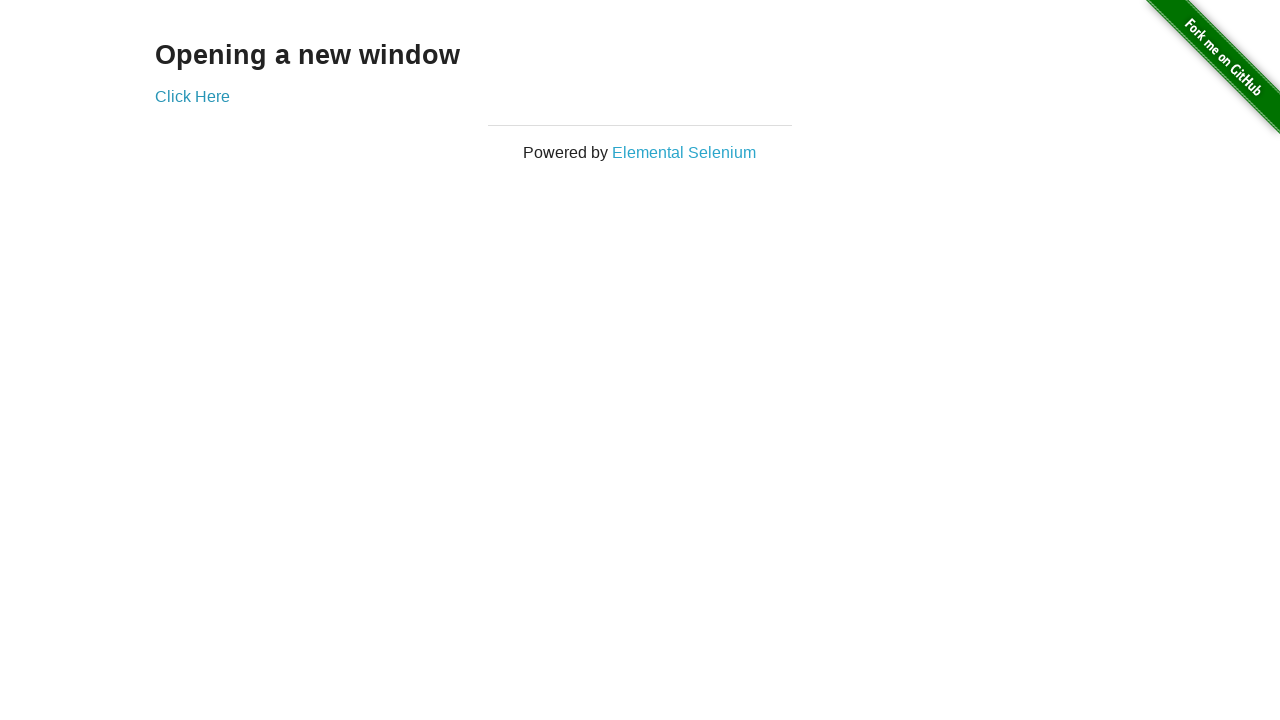

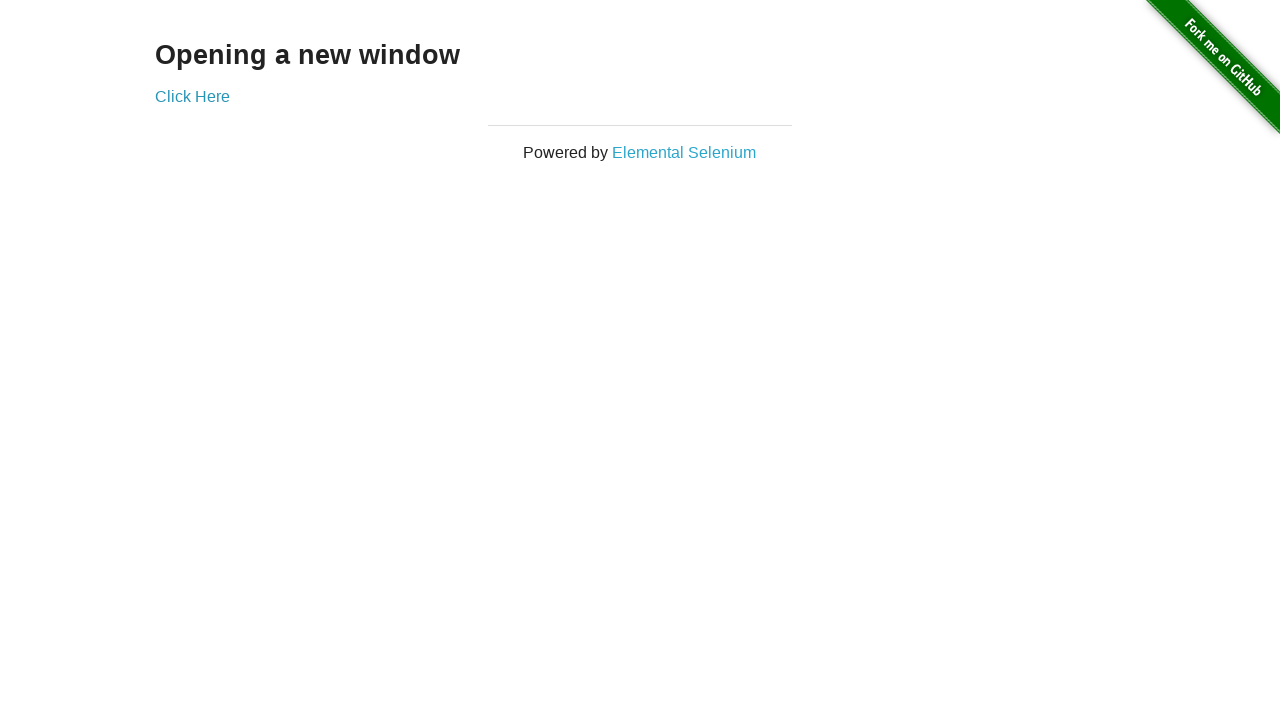